Tests custom dropdown list implementations across different JavaScript frameworks (jQuery, Angular, React, Vue) by clicking dropdown triggers and selecting specific options

Starting URL: https://jqueryui.com/resources/demos/selectmenu/default.html

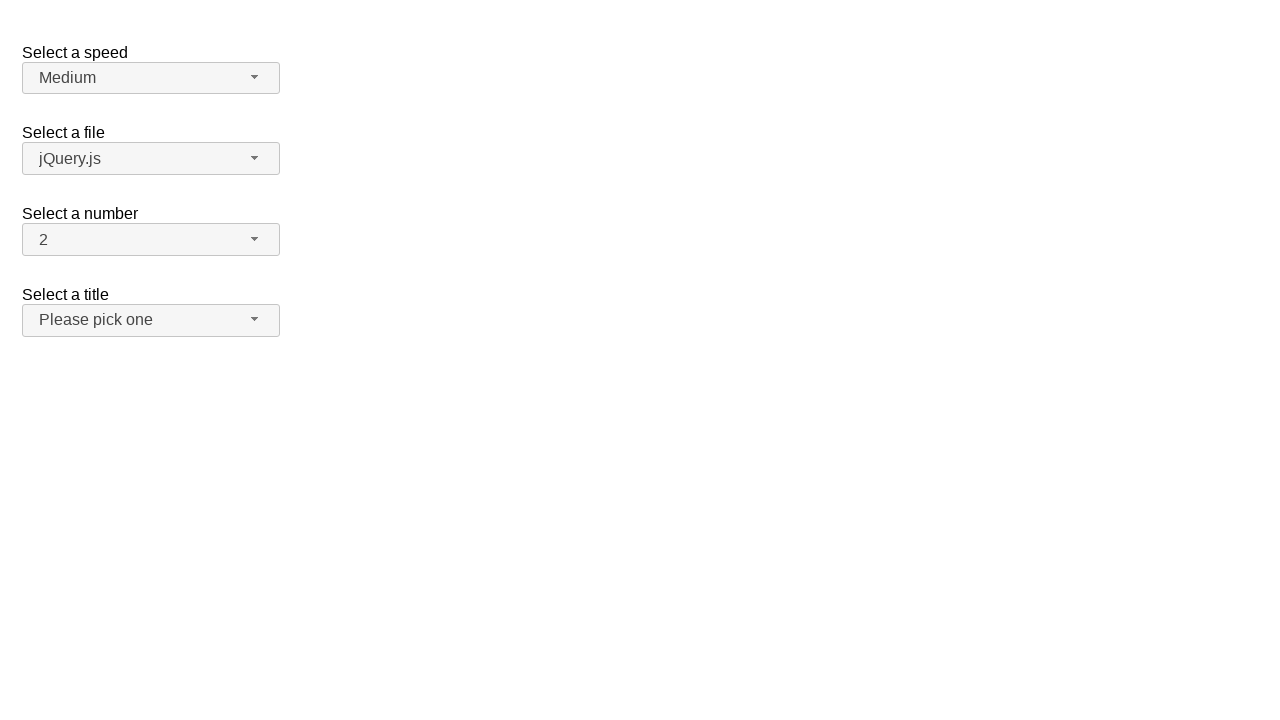

Clicked jQuery dropdown trigger button at (151, 240) on span#number-button
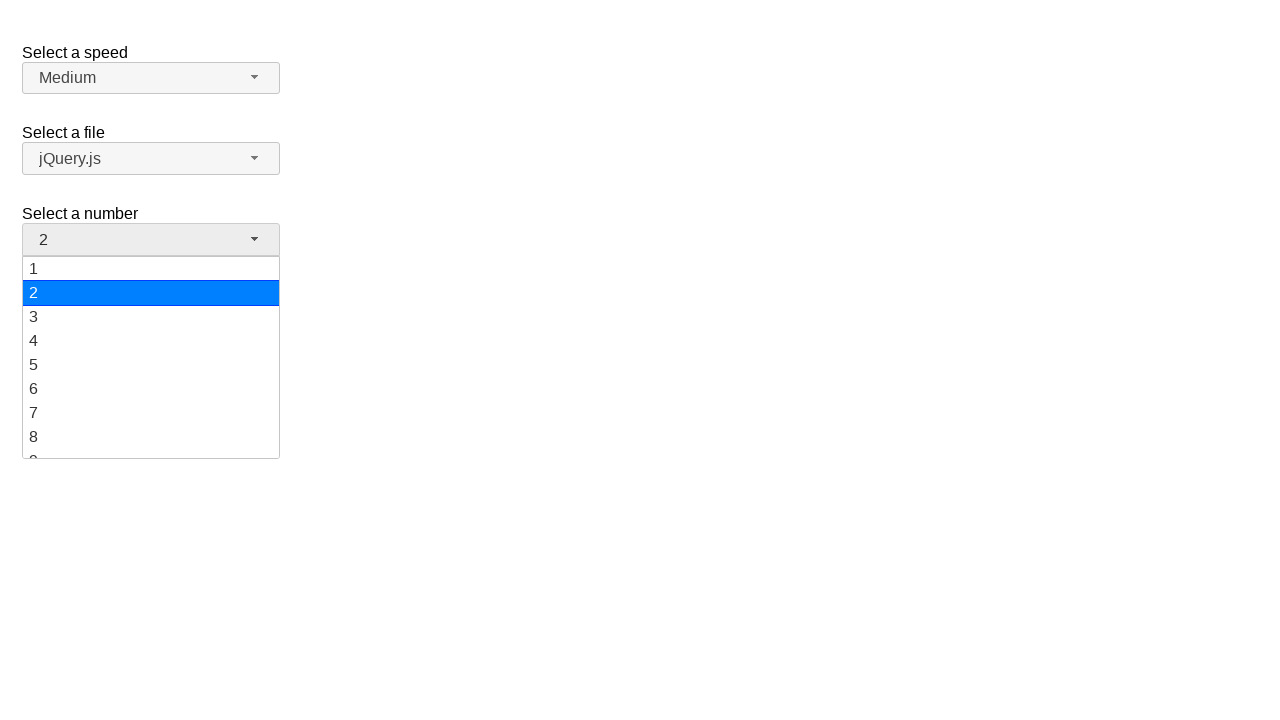

jQuery dropdown menu items loaded
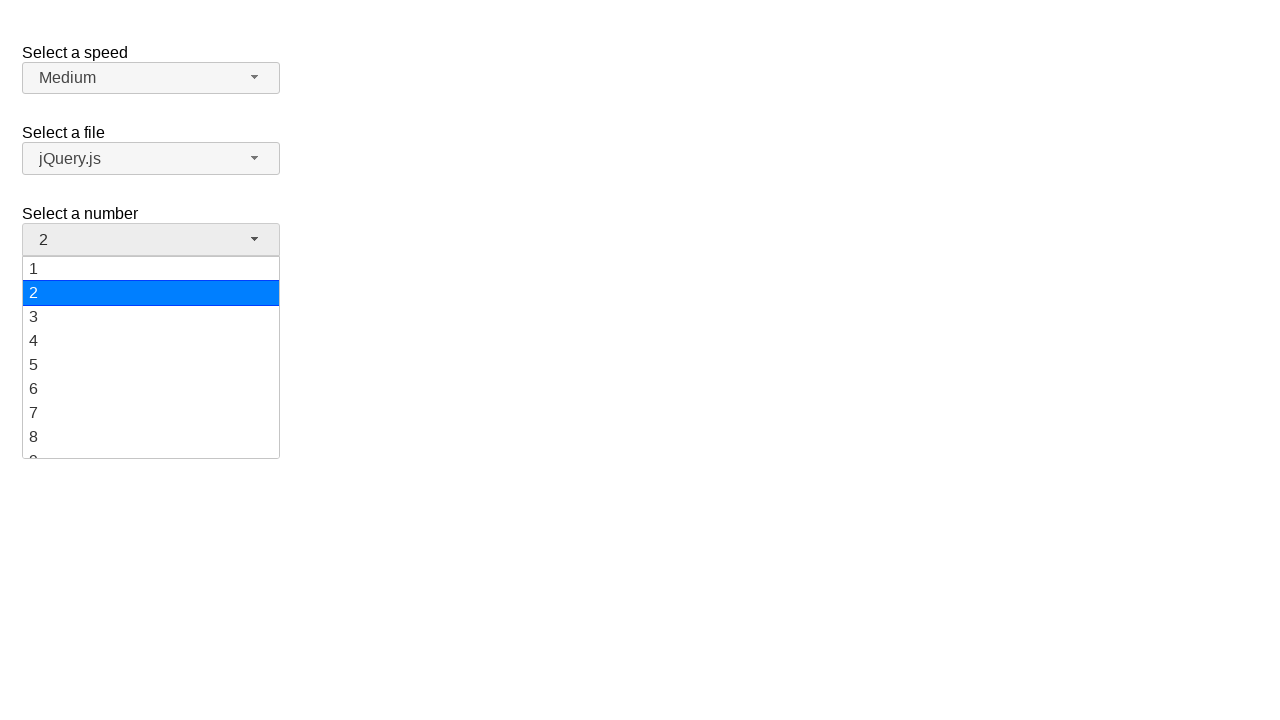

Selected option '19' from jQuery dropdown at (151, 445) on ul#number-menu li:has-text('19')
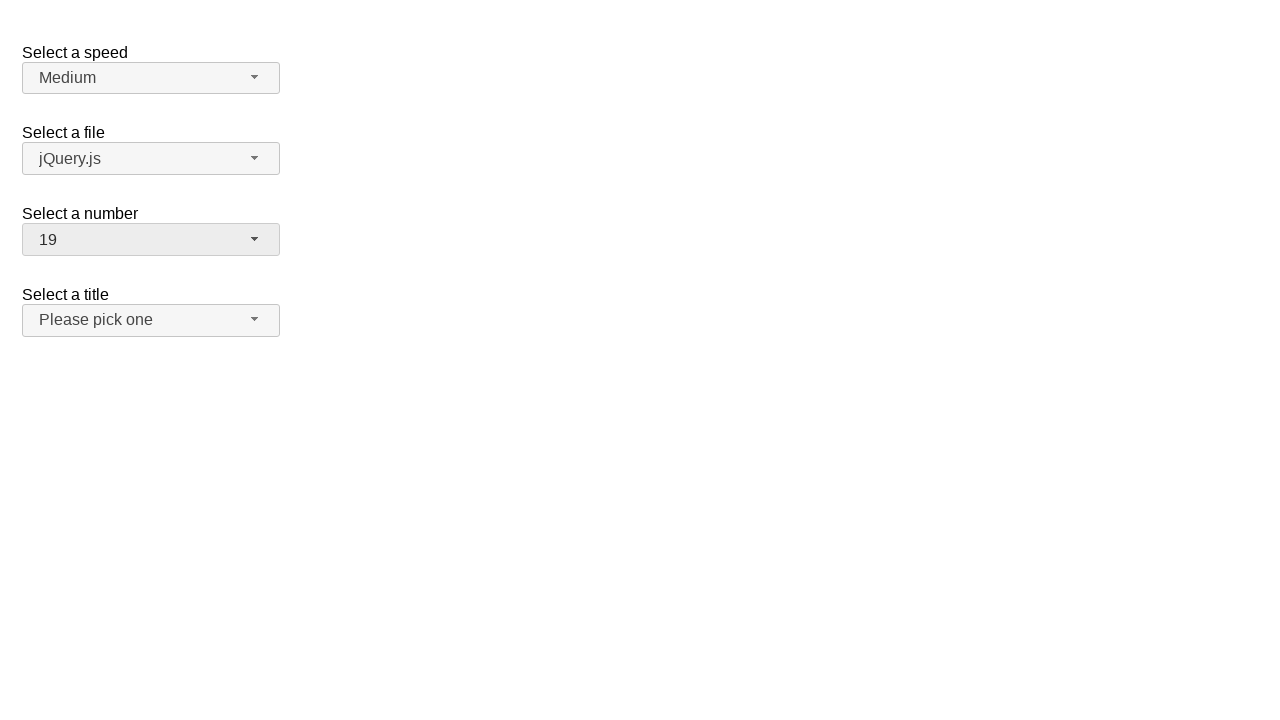

Navigated to Angular dropdown demo page
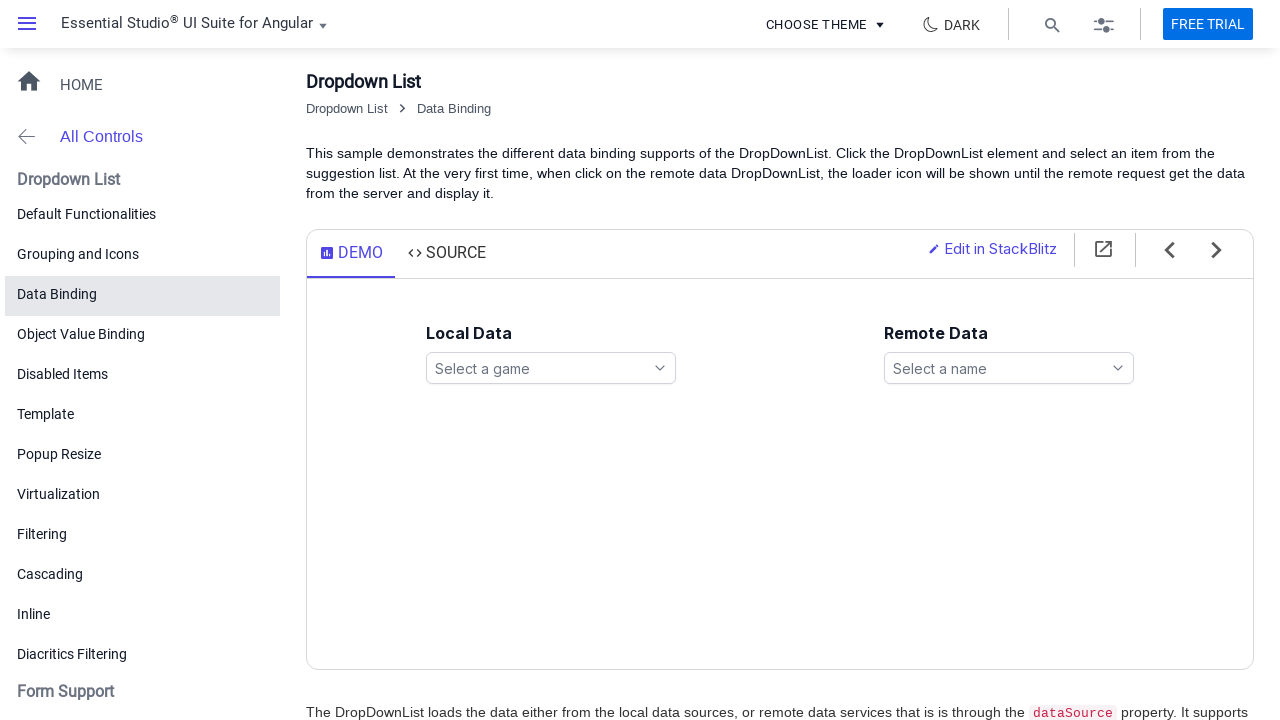

Angular dropdown component loaded
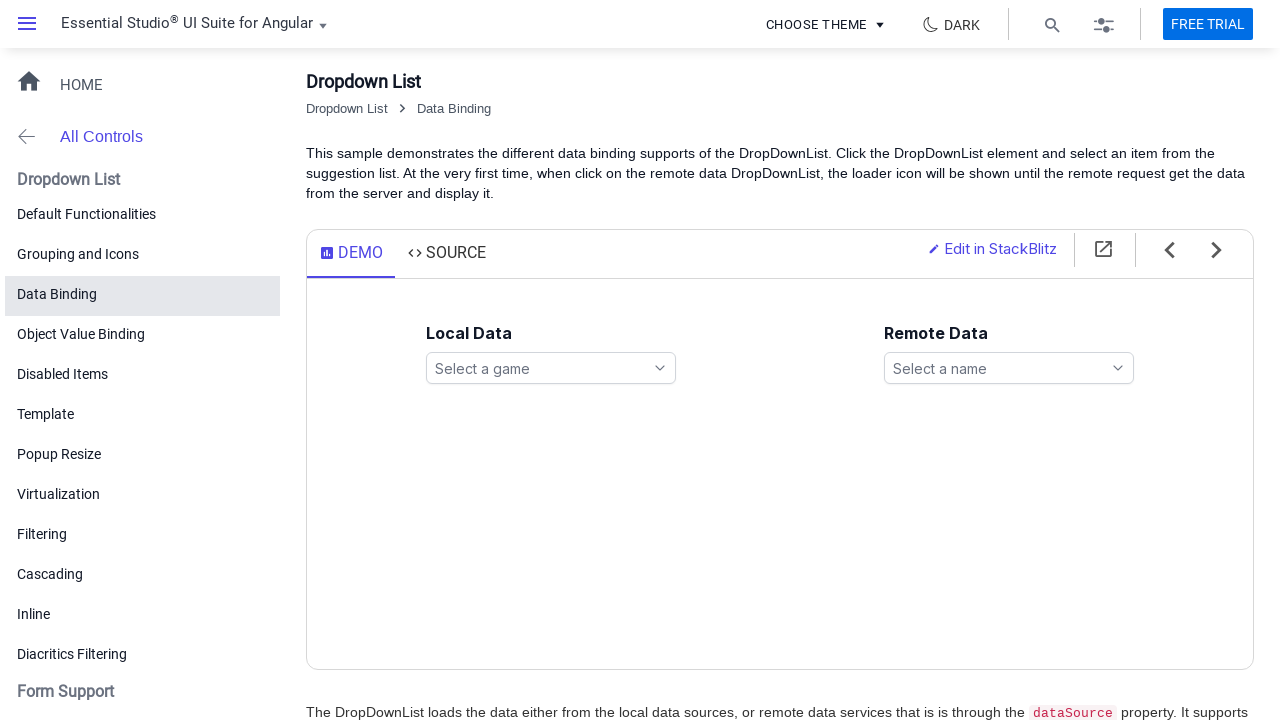

Clicked Angular dropdown trigger at (551, 368) on ejs-dropdownlist#games
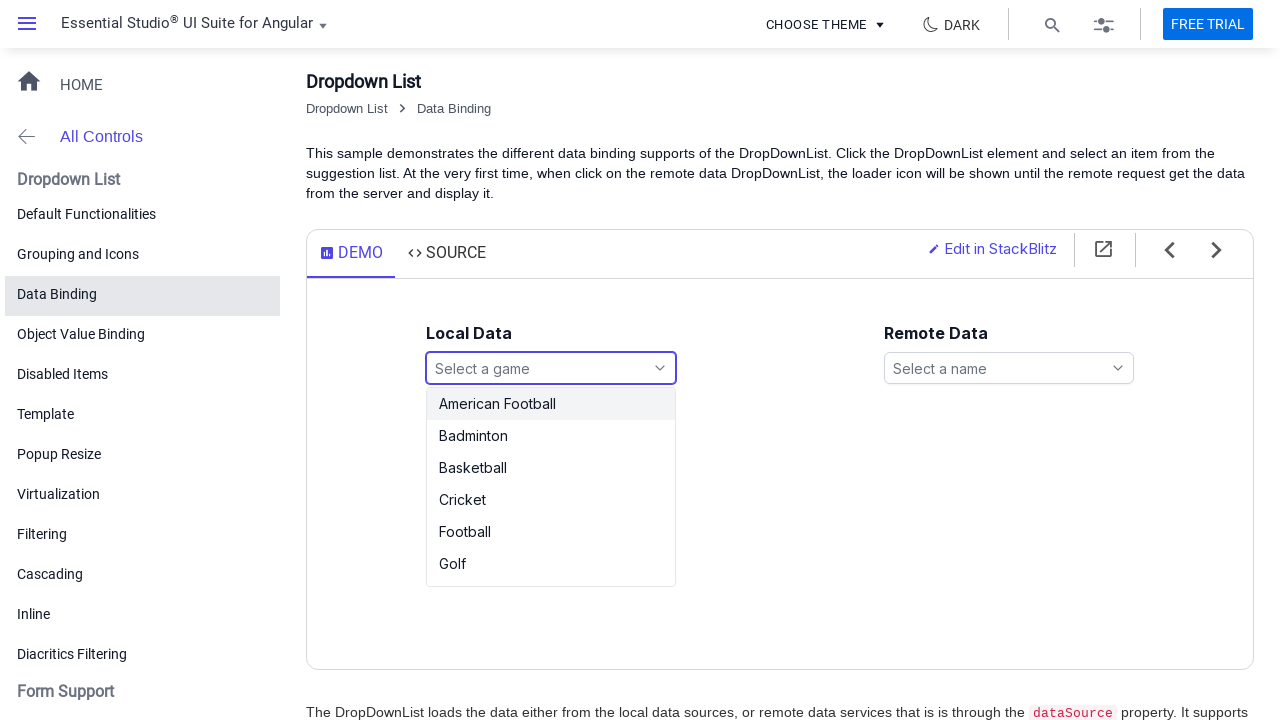

Angular dropdown menu options loaded
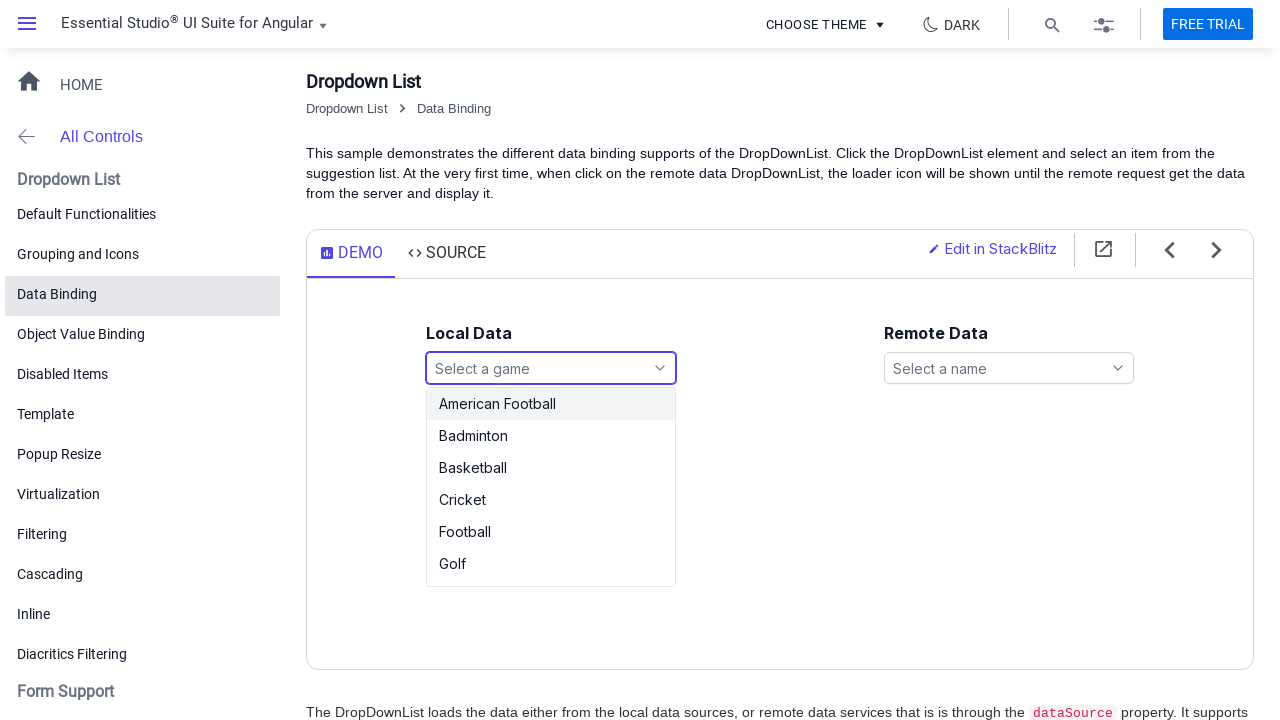

Selected 'Football' from Angular dropdown at (551, 404) on ul#games_options li:has-text('Football')
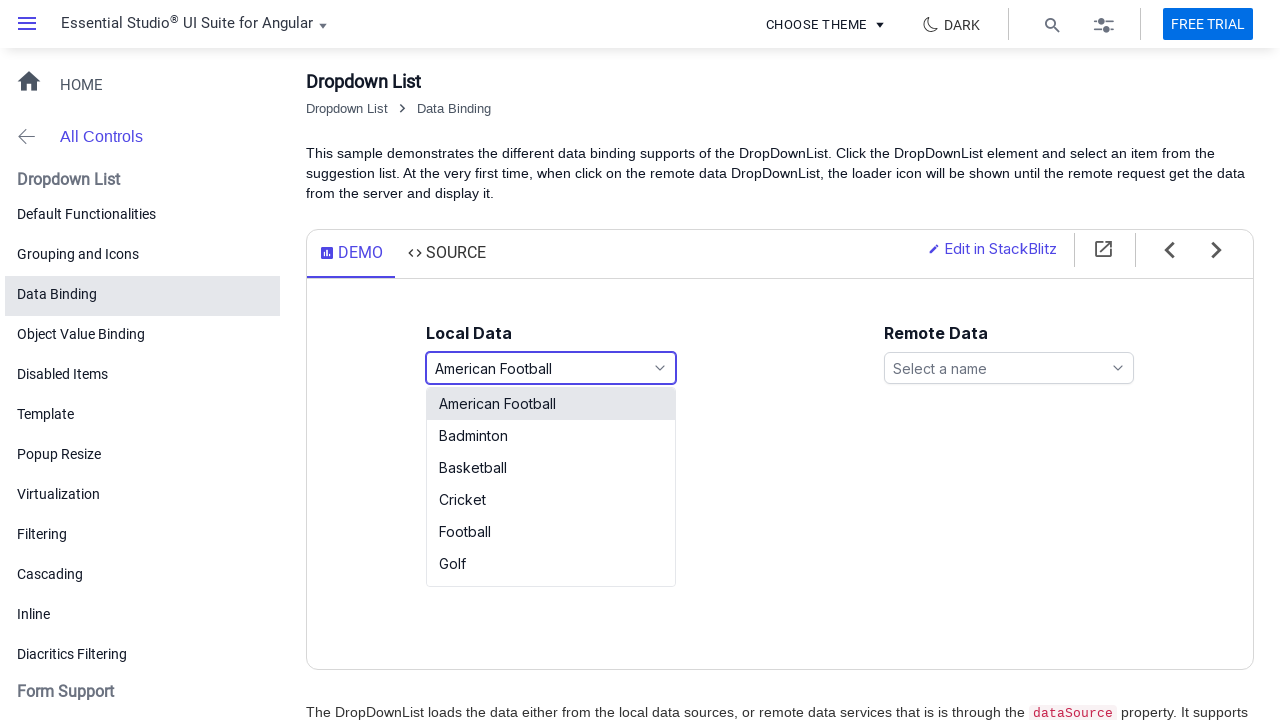

Navigated to React dropdown demo page
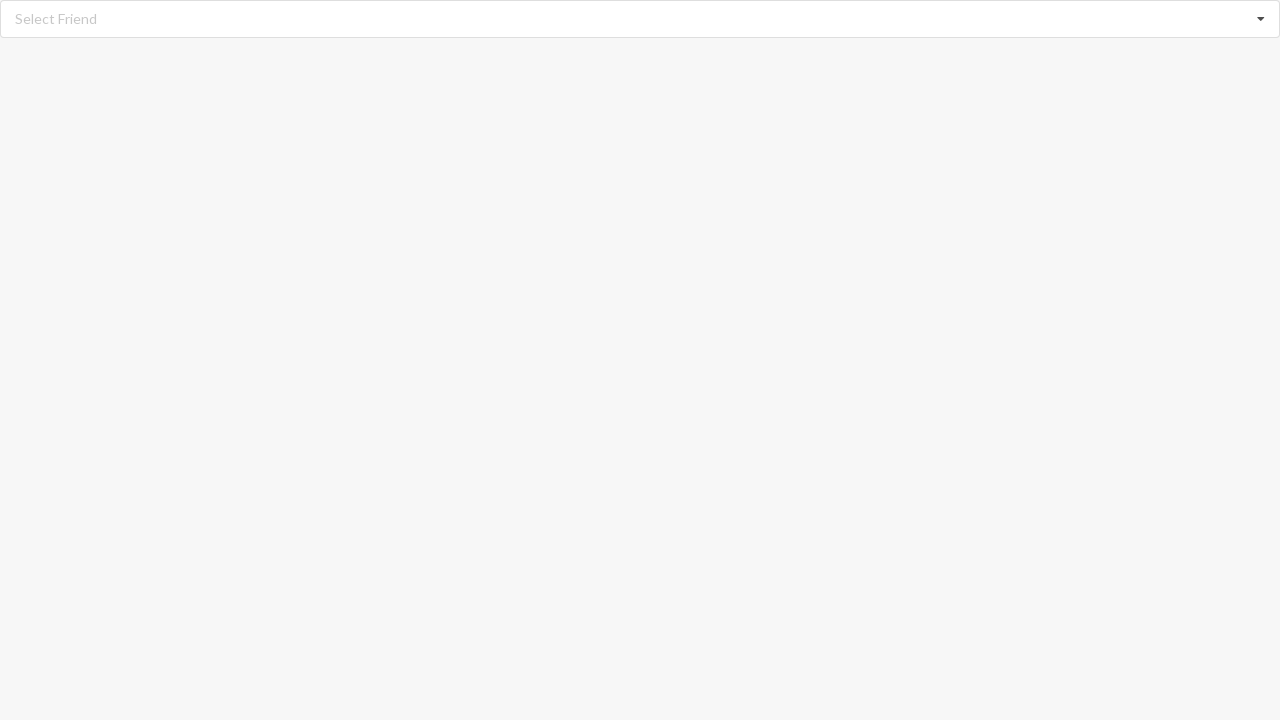

React dropdown listbox component loaded
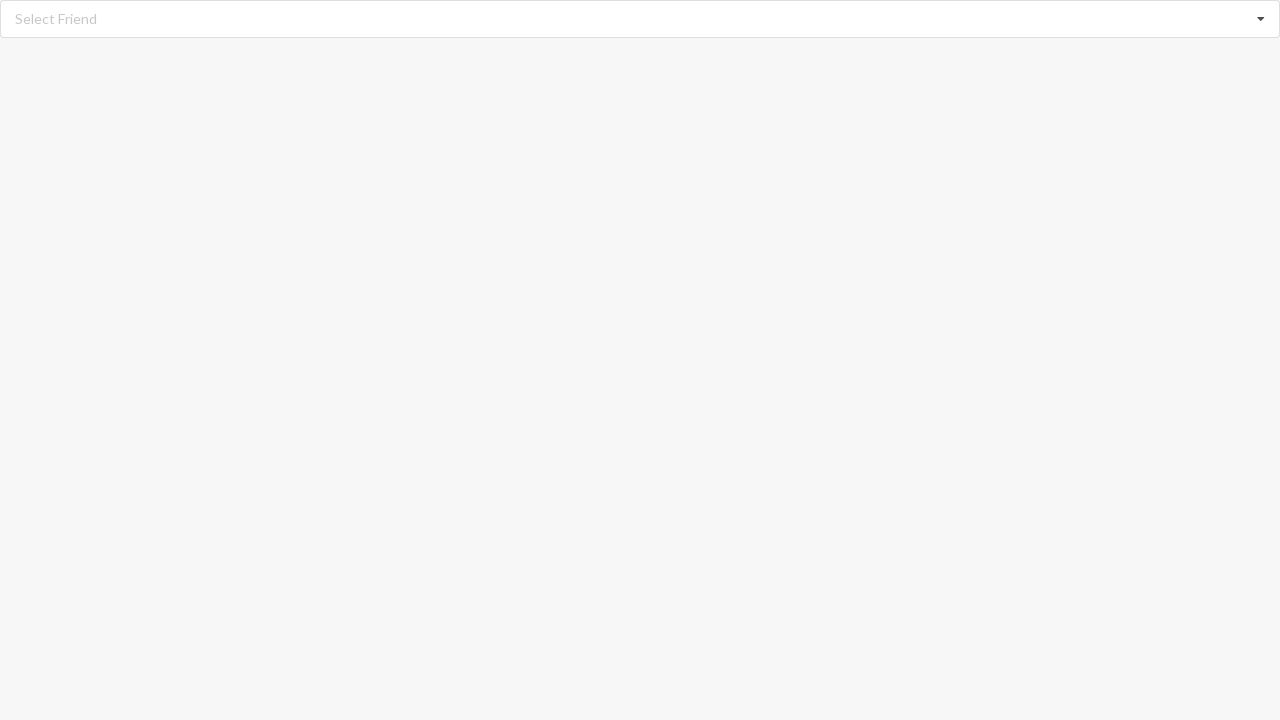

Clicked React dropdown trigger at (640, 19) on div[role='listbox']
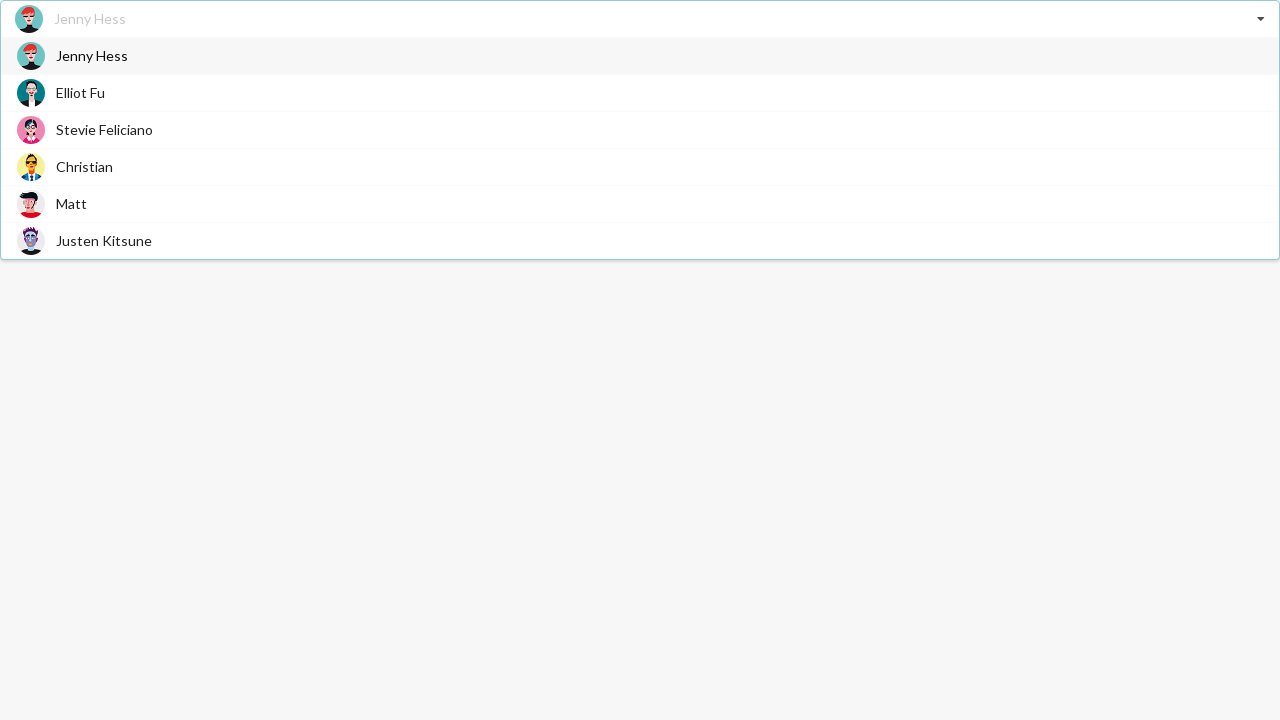

React dropdown options loaded
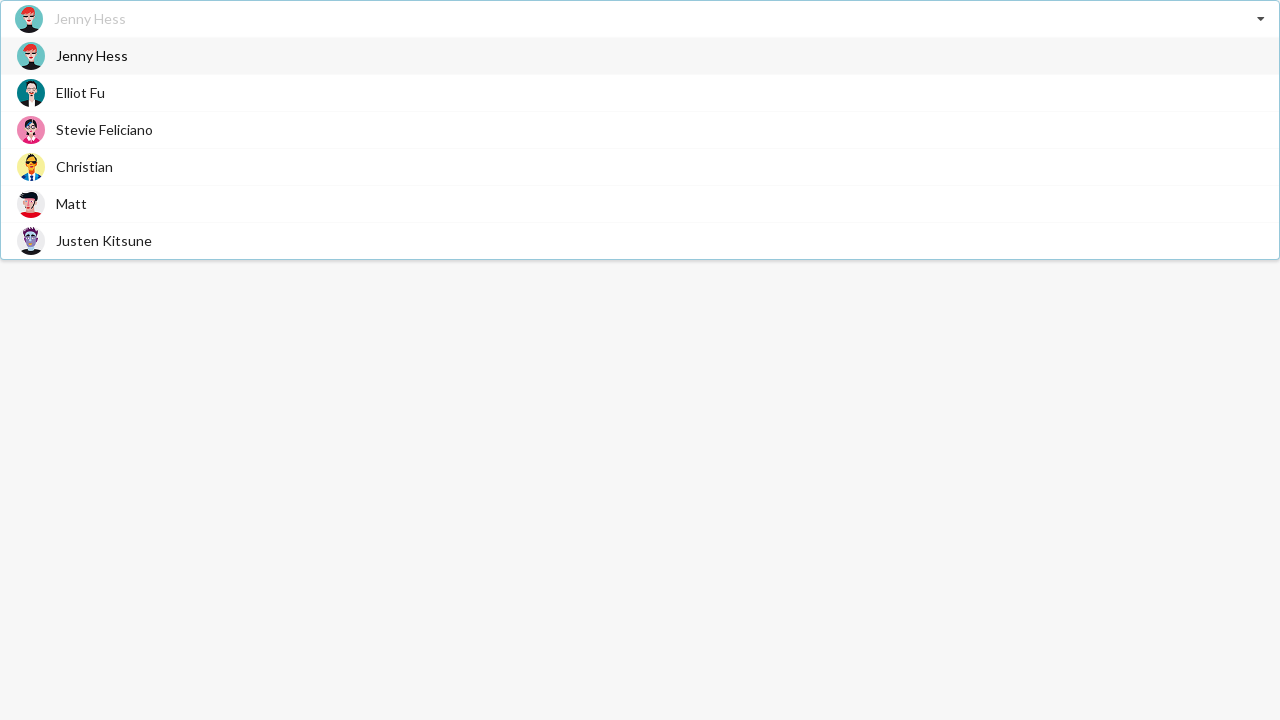

Selected 'Christian' from React dropdown at (84, 166) on div[role='option'] span:has-text('Christian')
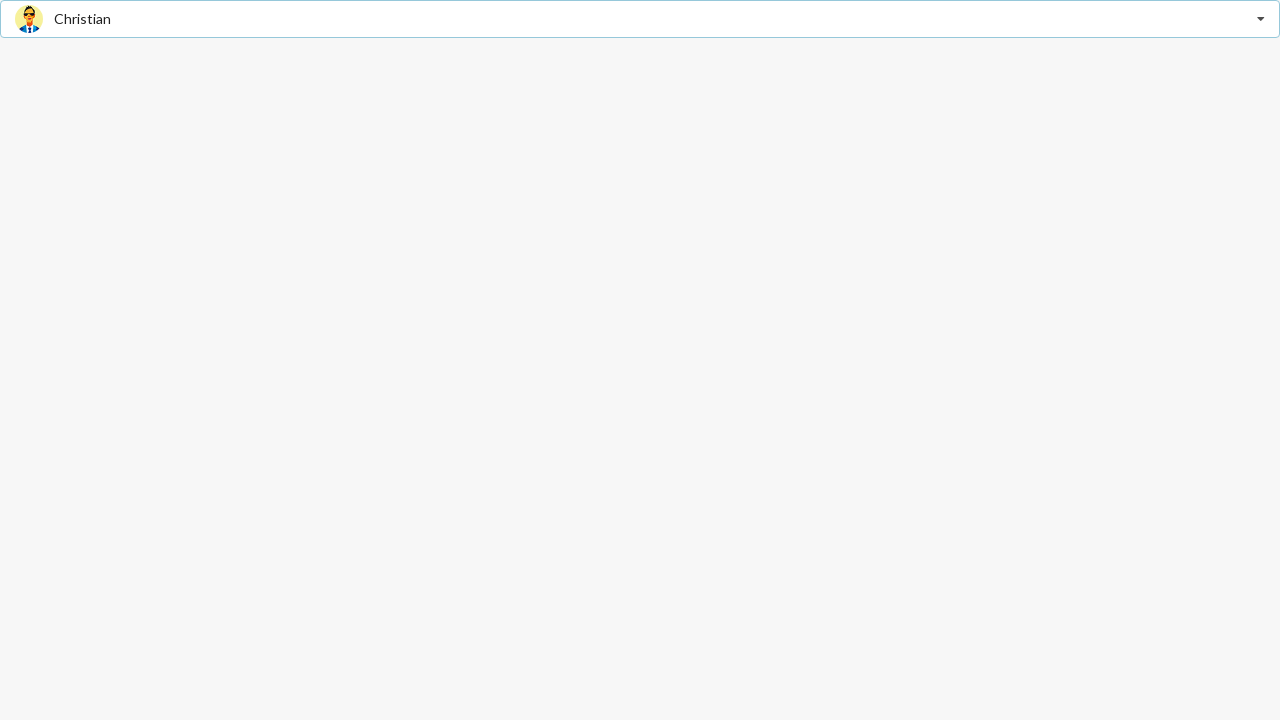

Navigated to Vue dropdown demo page
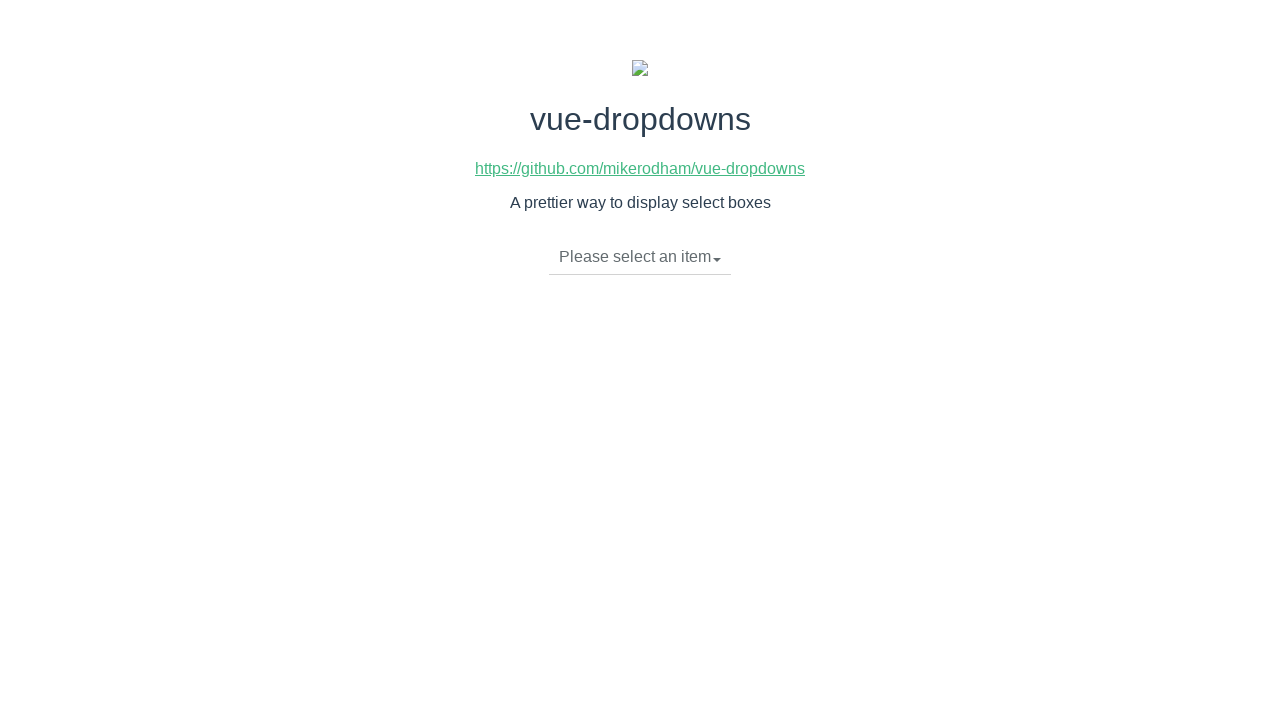

Vue dropdown toggle element loaded
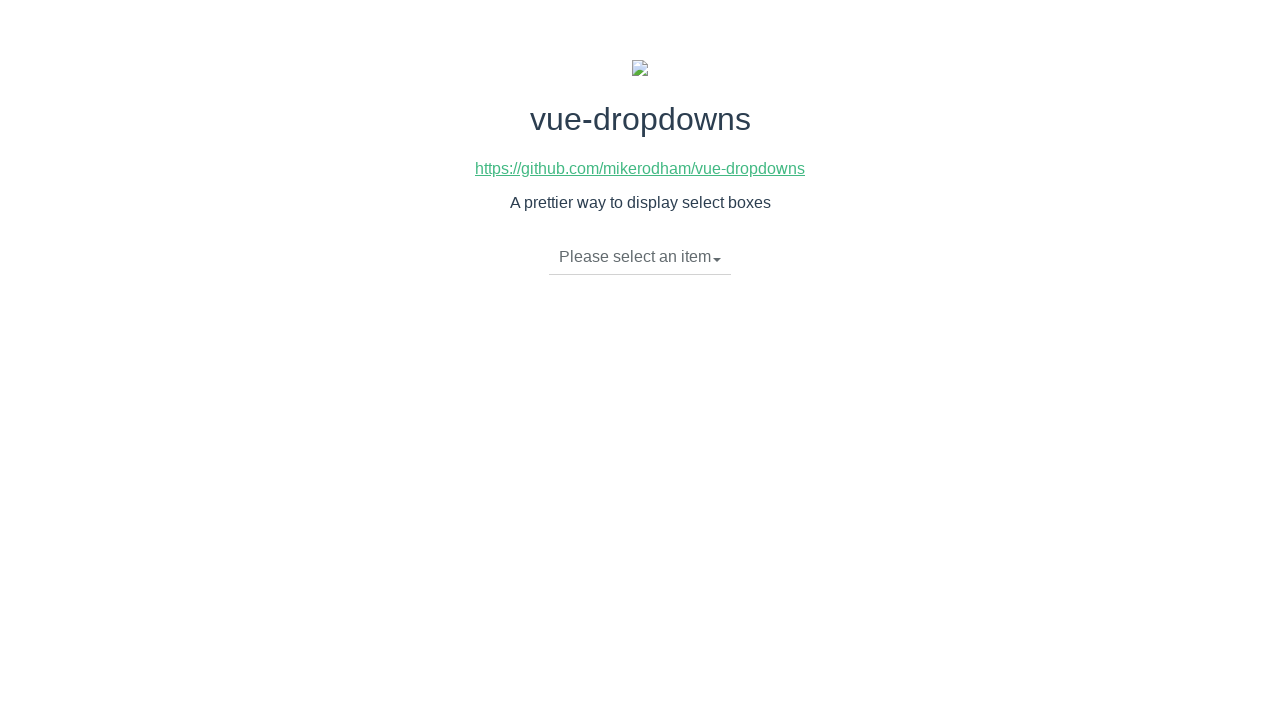

Clicked Vue dropdown trigger at (640, 257) on li.dropdown-toggle
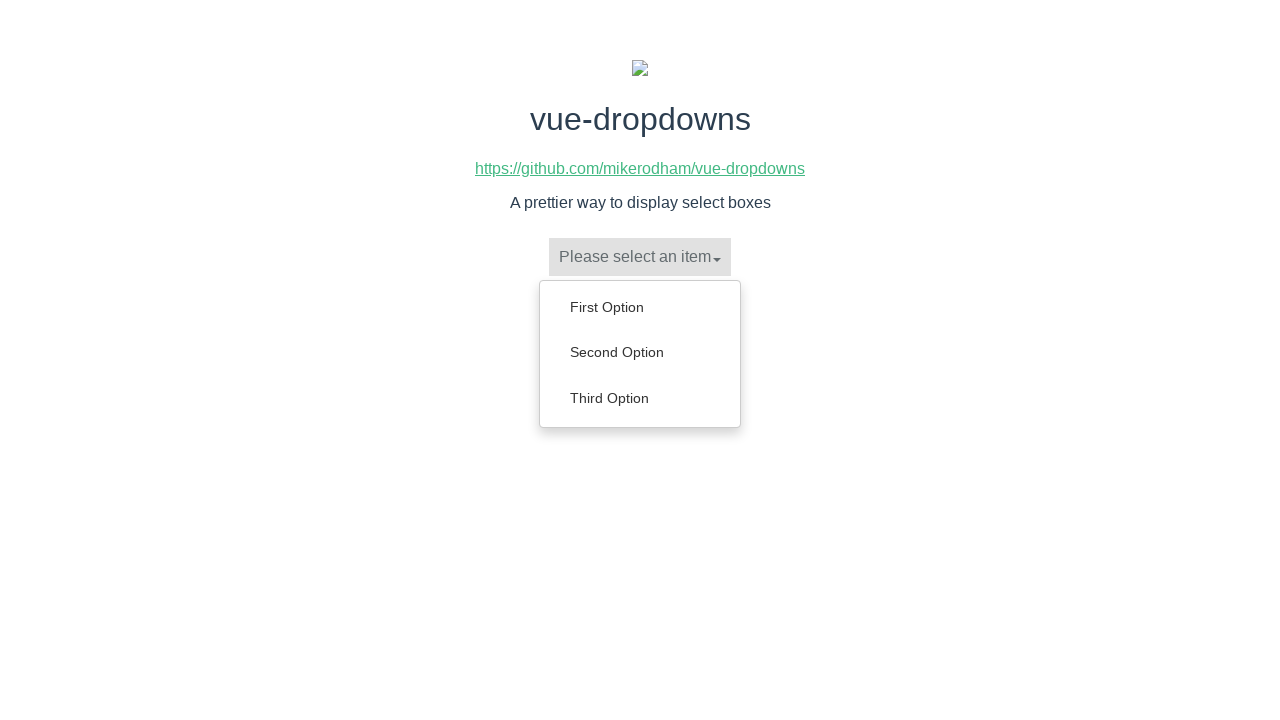

Vue dropdown menu options loaded
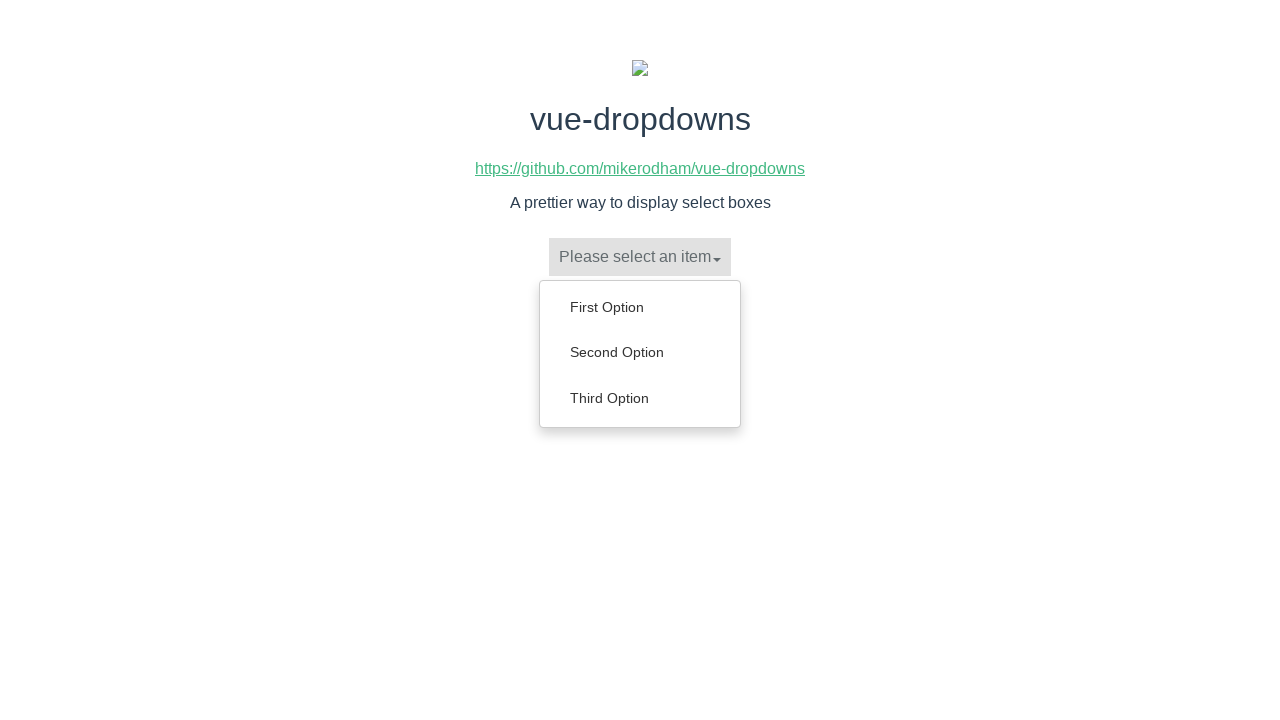

Selected 'First Option' from Vue dropdown at (640, 307) on ul.dropdown-menu li a:has-text('First Option')
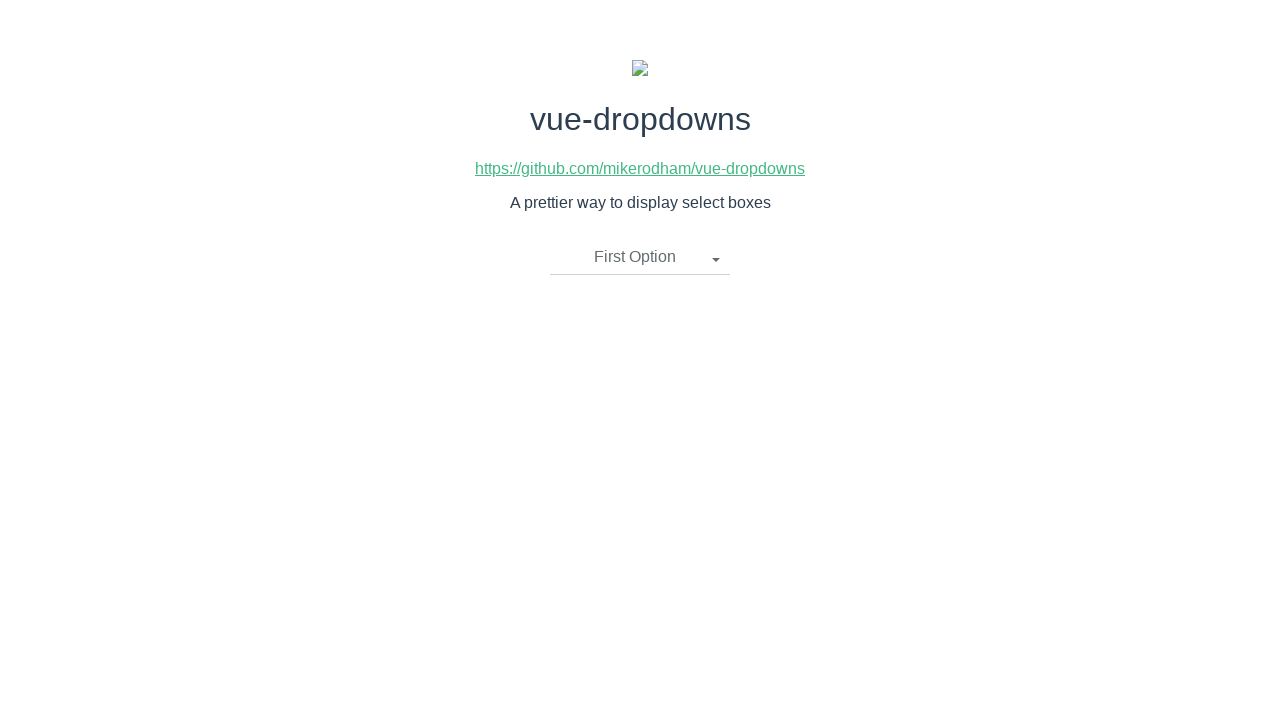

Navigated to React search dropdown demo page
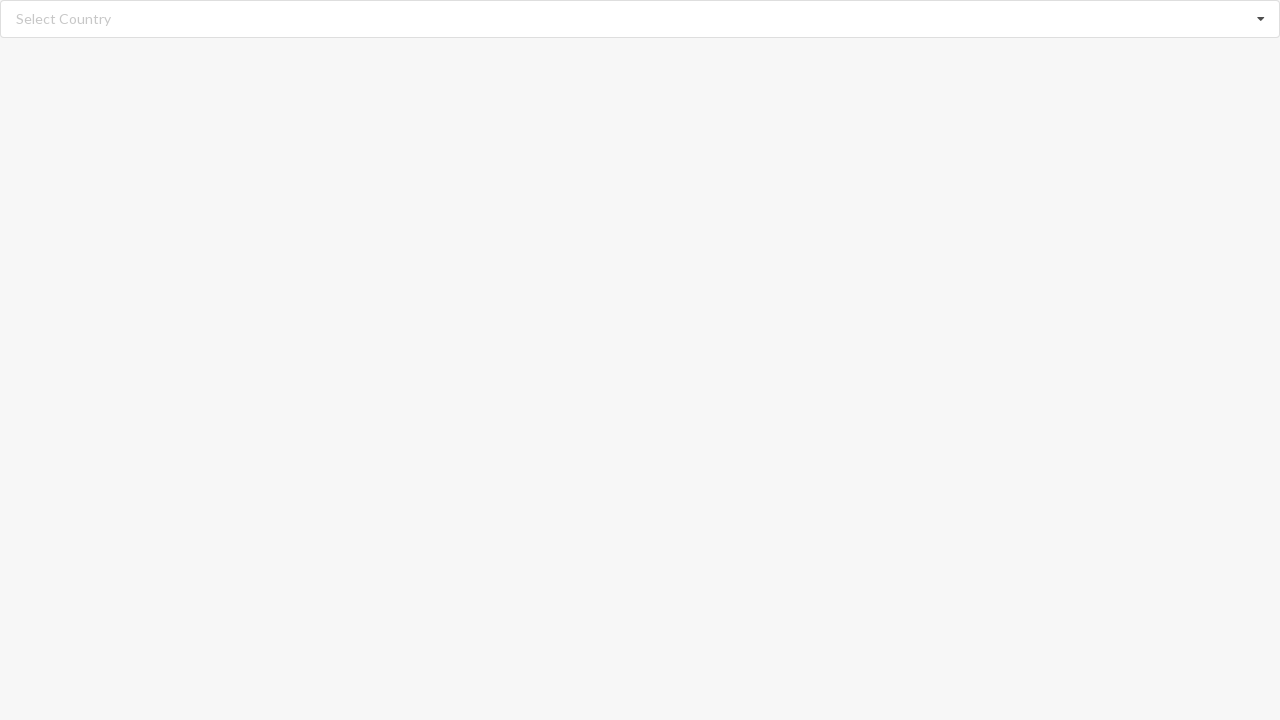

React search dropdown component loaded
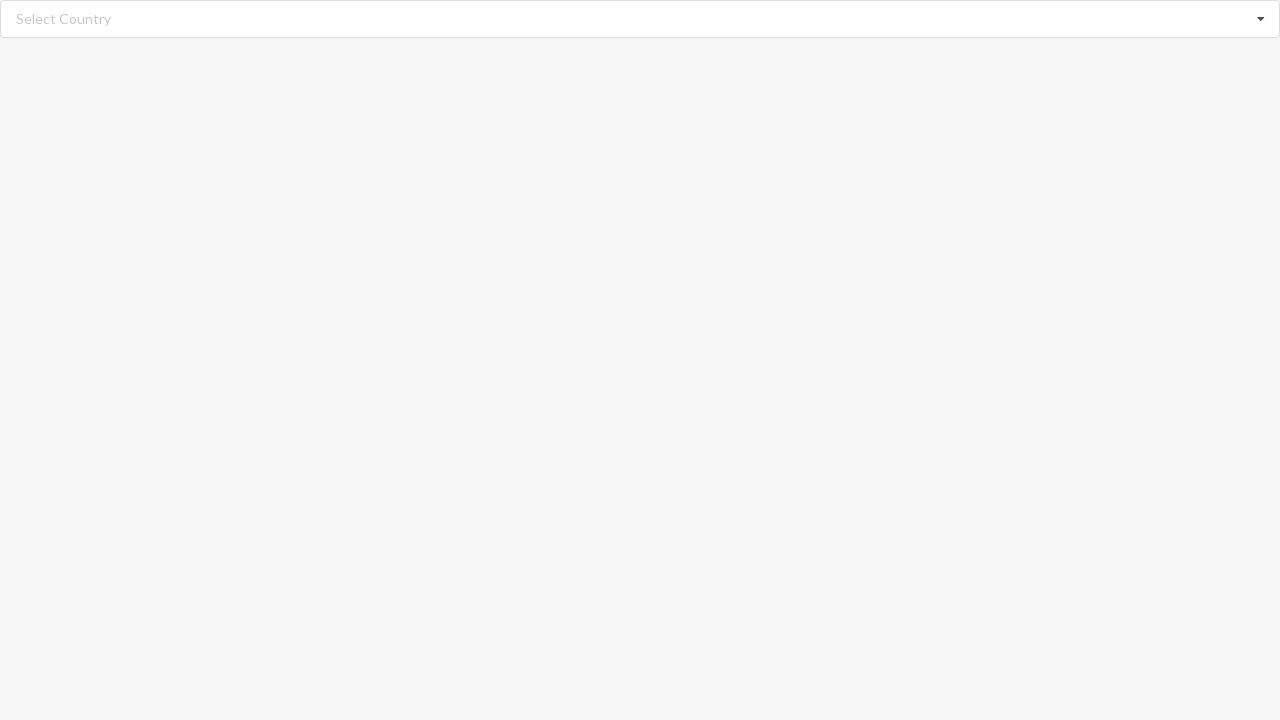

Clicked React search dropdown trigger at (64, 19) on div[role='alert']
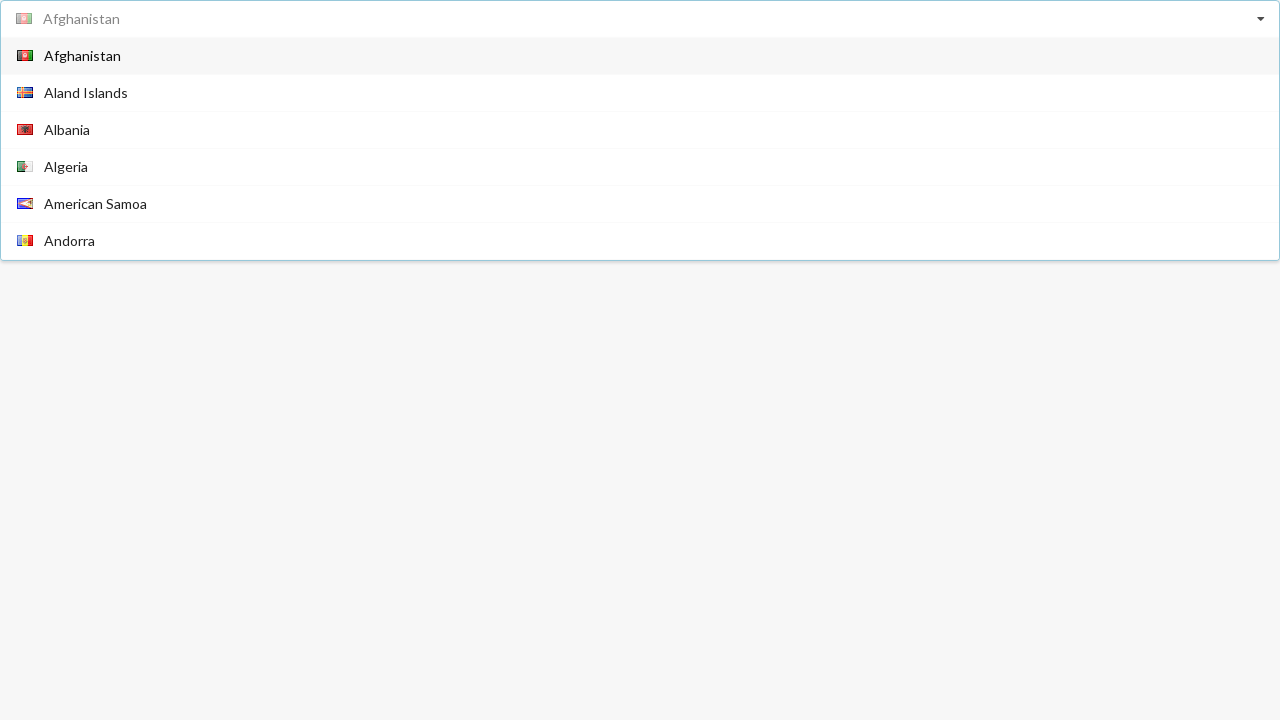

React search dropdown items loaded
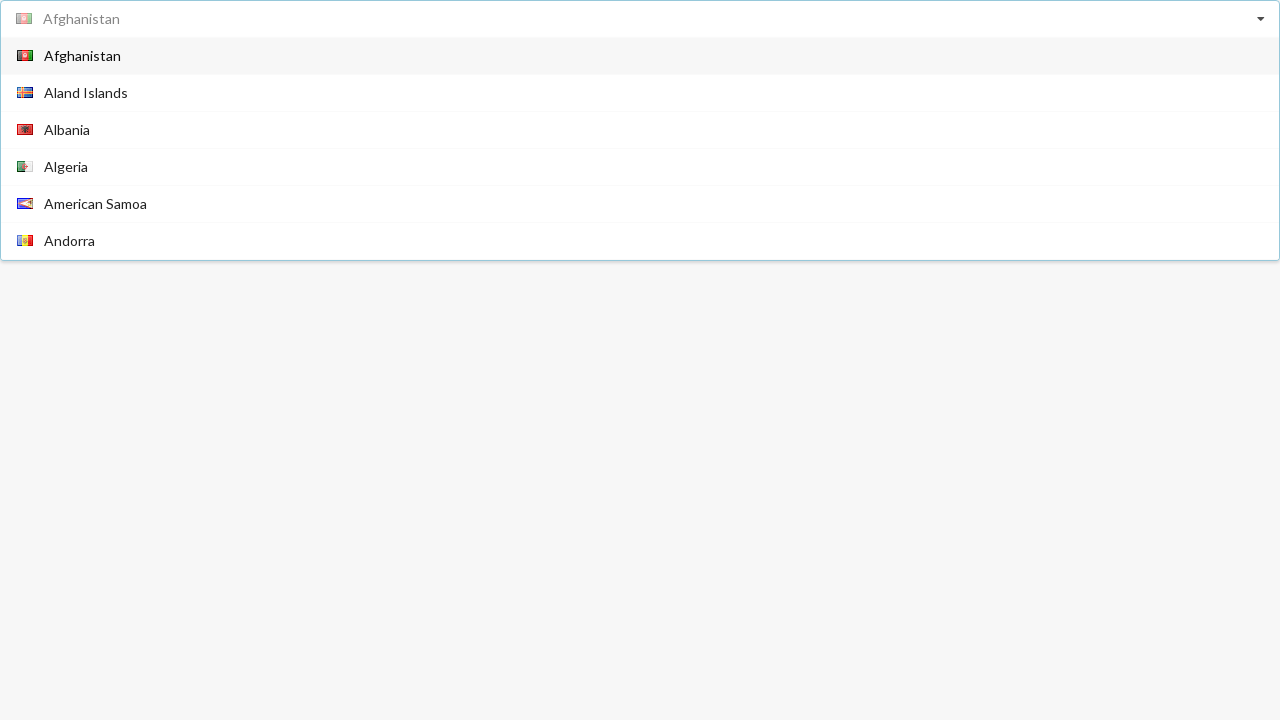

Selected 'Bahrain' from React search dropdown at (68, 148) on div.item span:has-text('Bahrain')
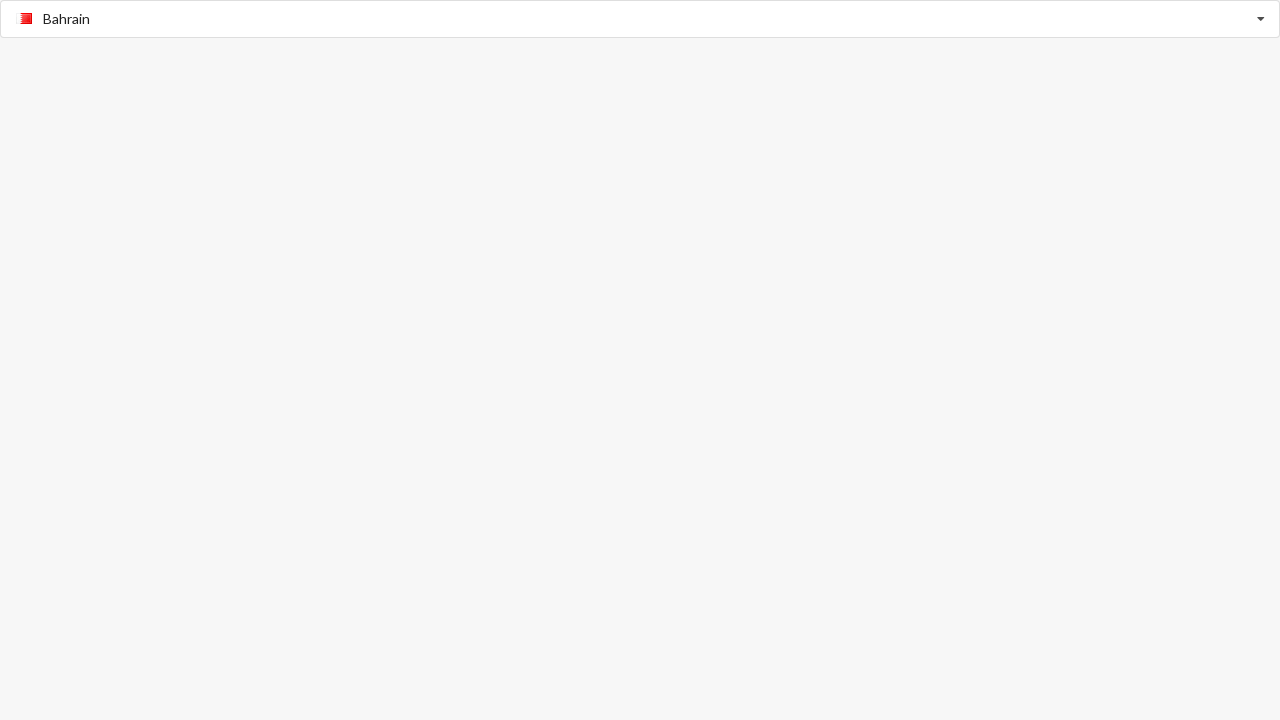

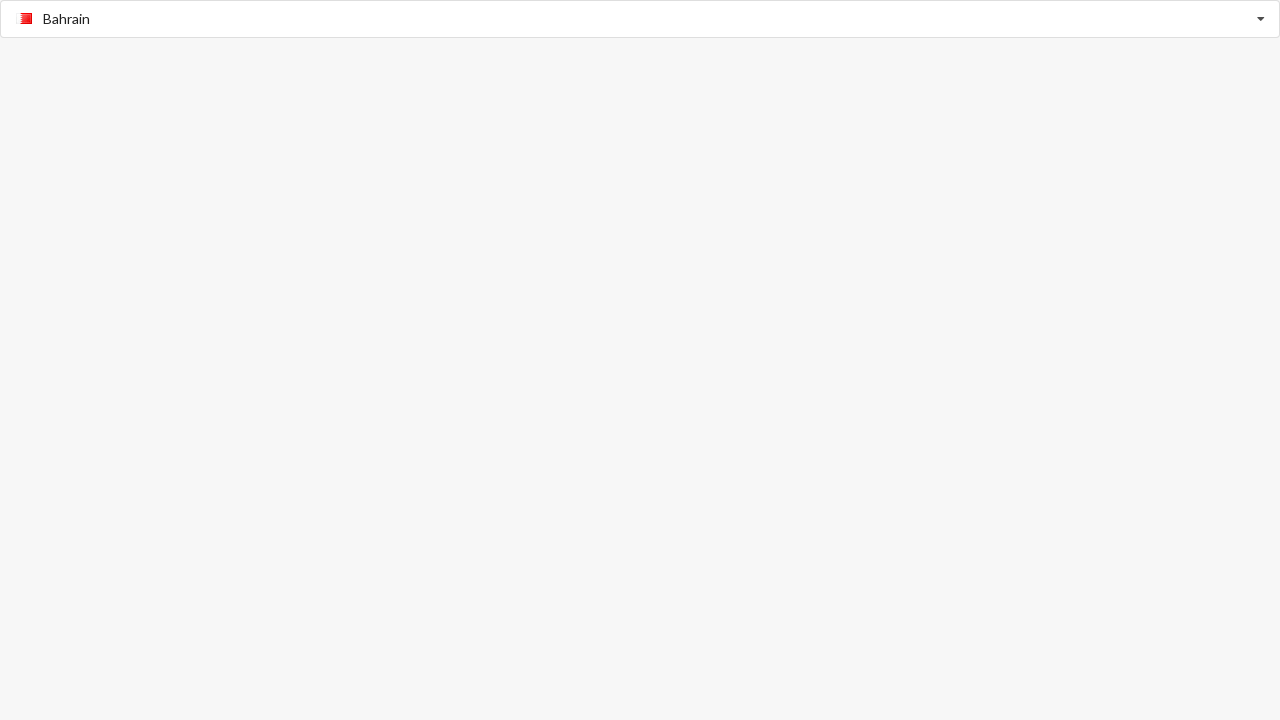